Tests that new todo items are appended to the bottom of the list by creating 3 items and verifying the count.

Starting URL: https://demo.playwright.dev/todomvc

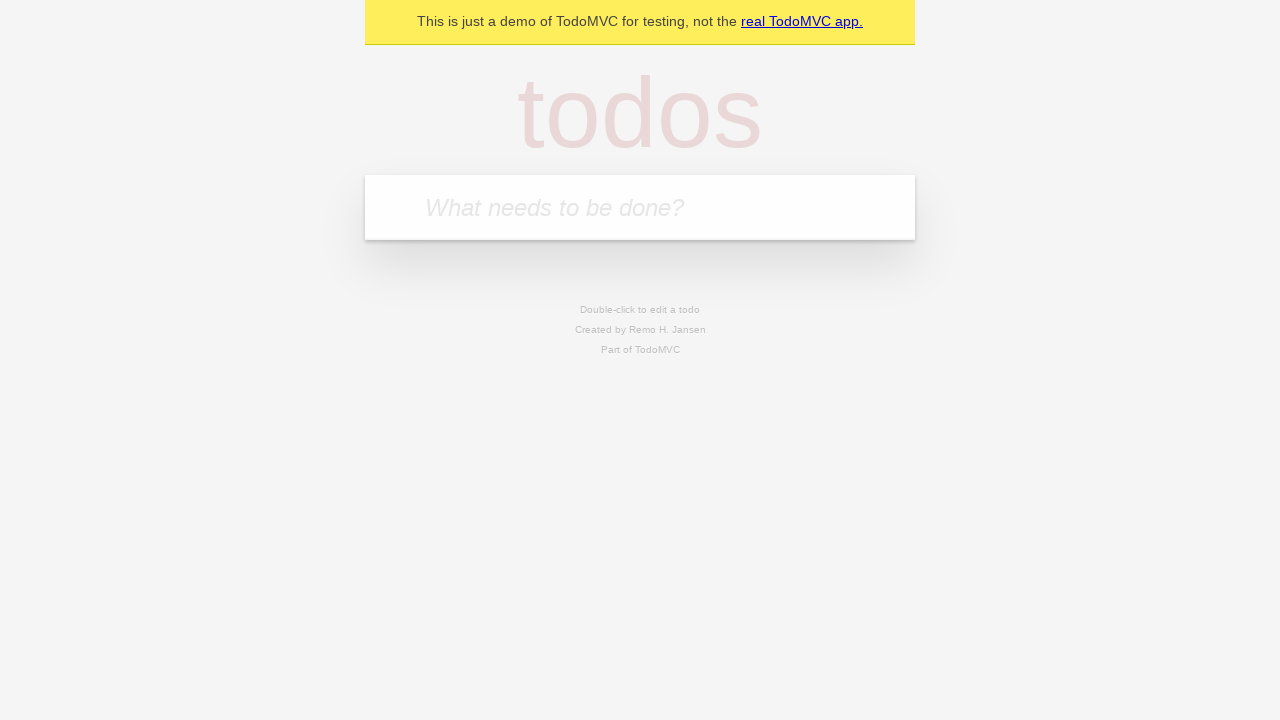

Filled new todo input with 'buy some cheese' on .new-todo
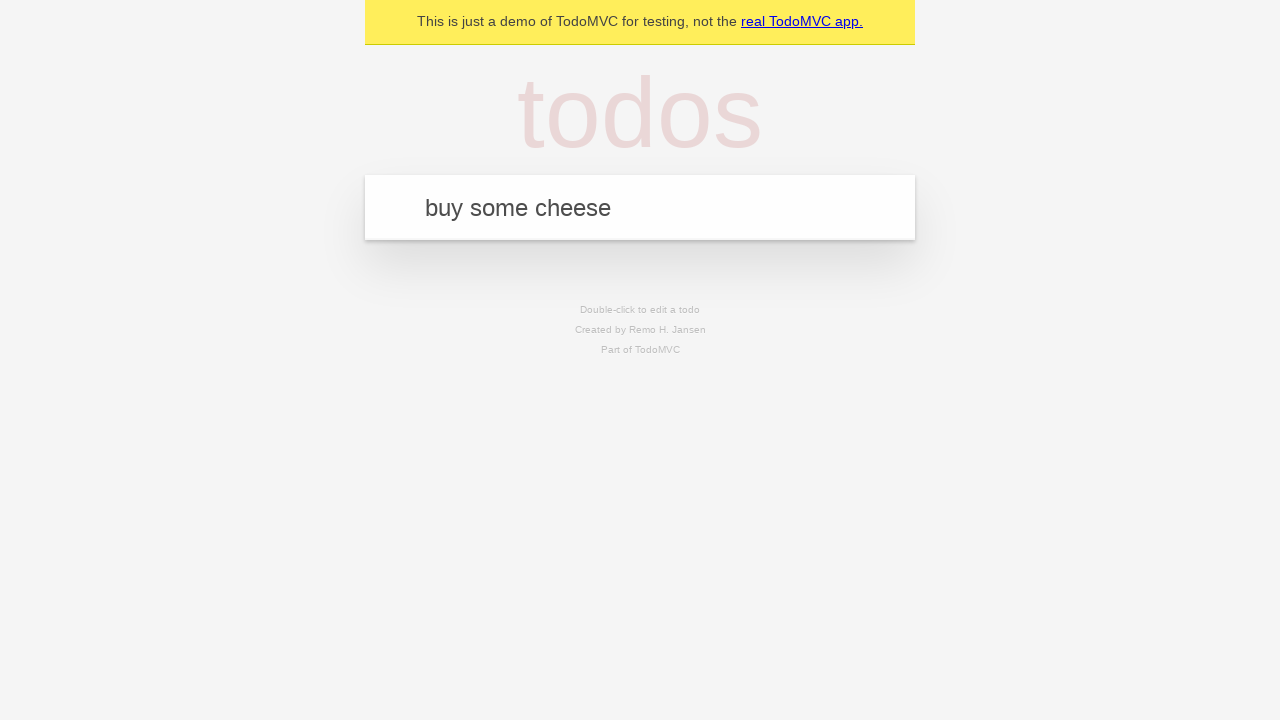

Pressed Enter to create first todo item on .new-todo
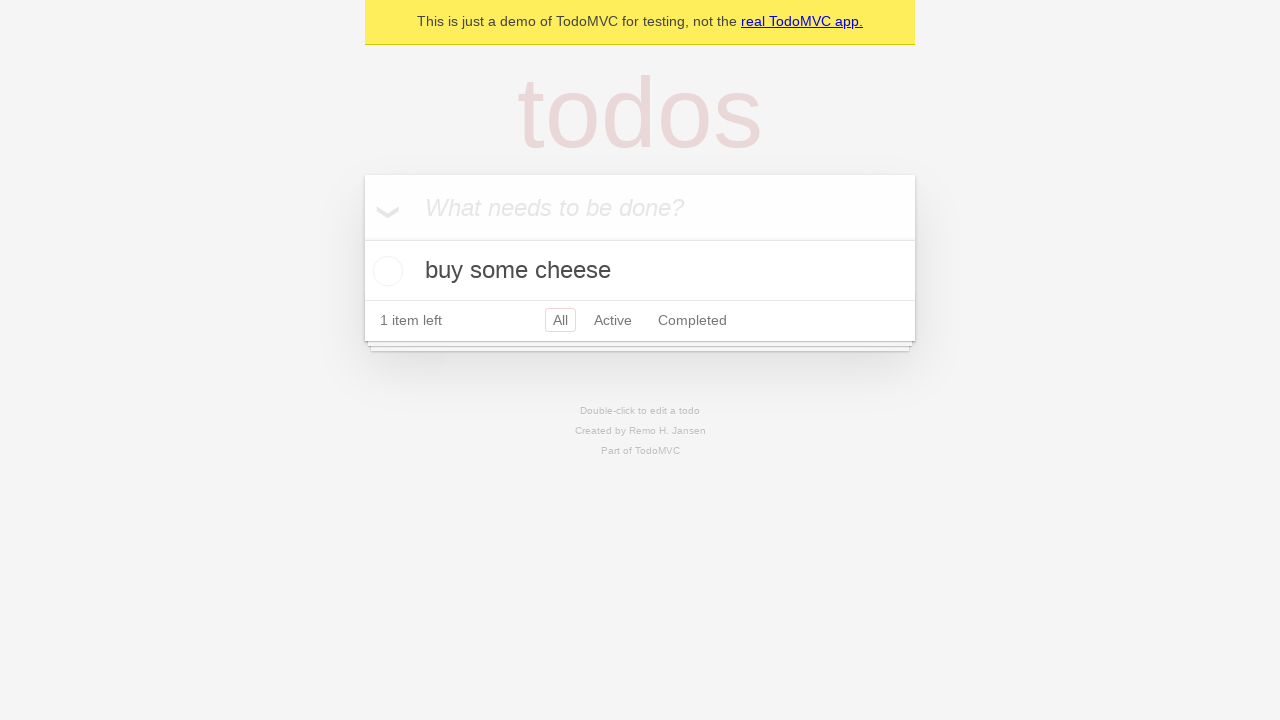

Filled new todo input with 'feed the cat' on .new-todo
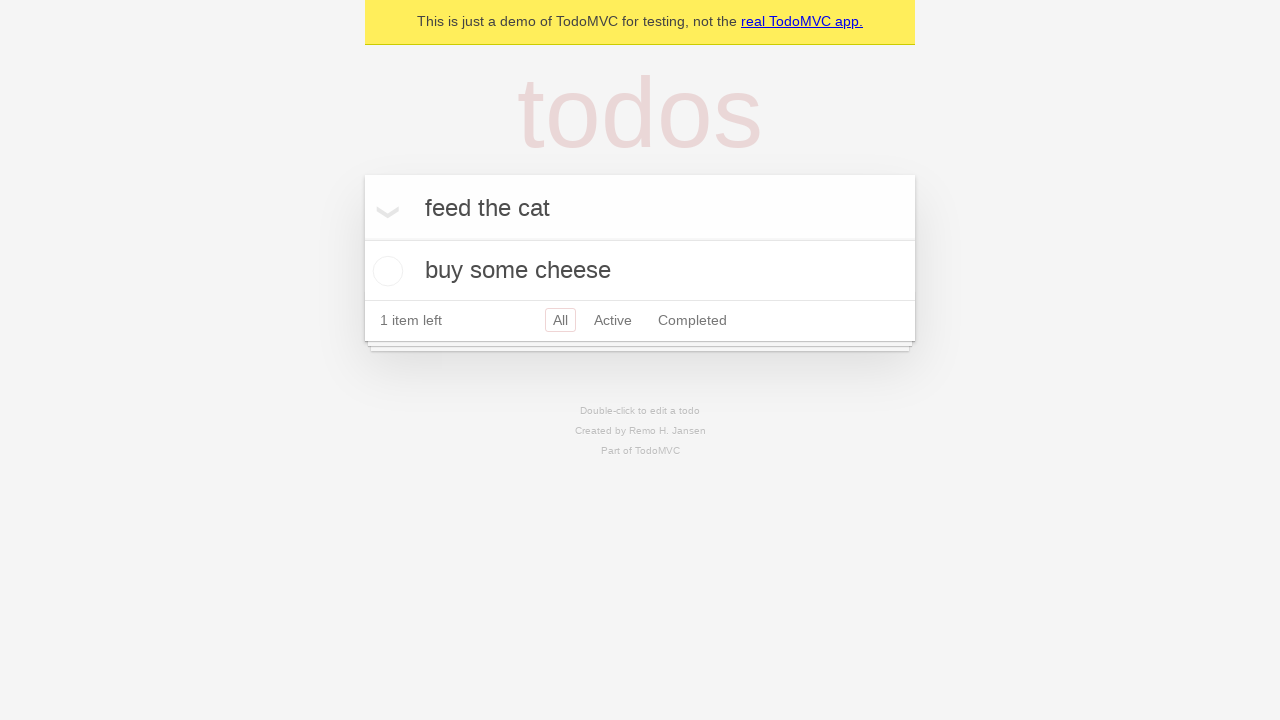

Pressed Enter to create second todo item on .new-todo
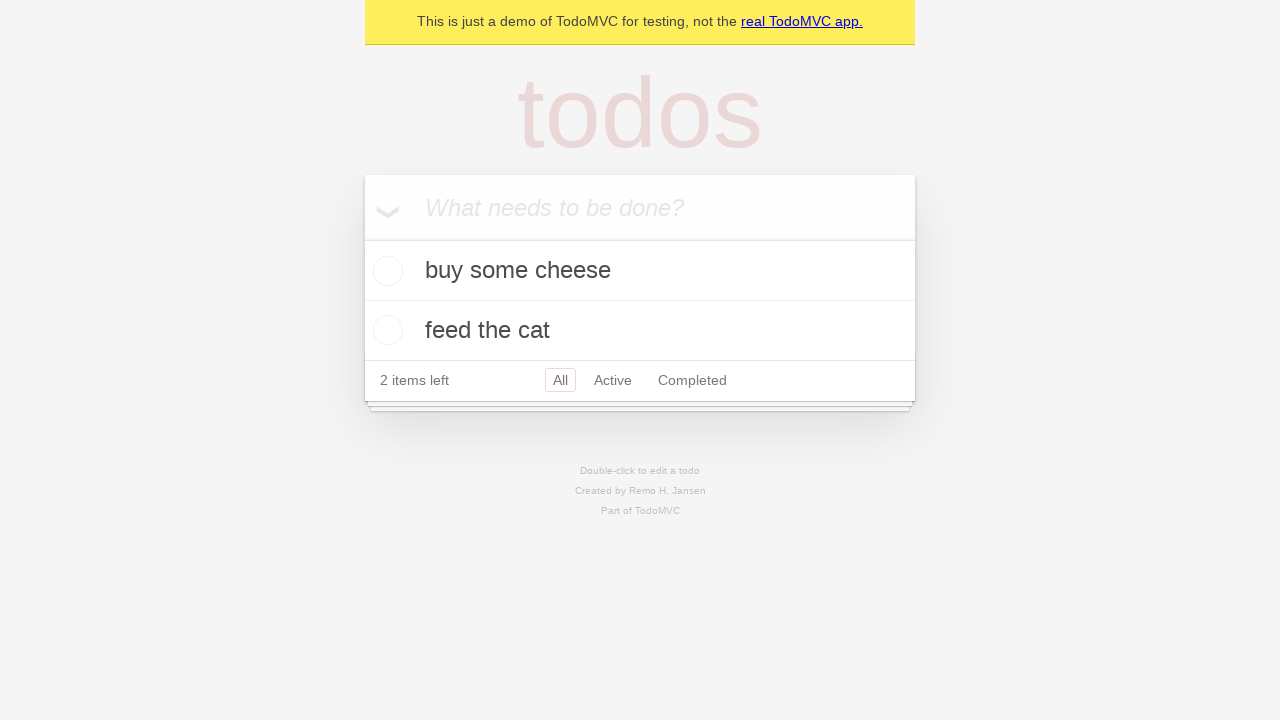

Filled new todo input with 'book a doctors appointment' on .new-todo
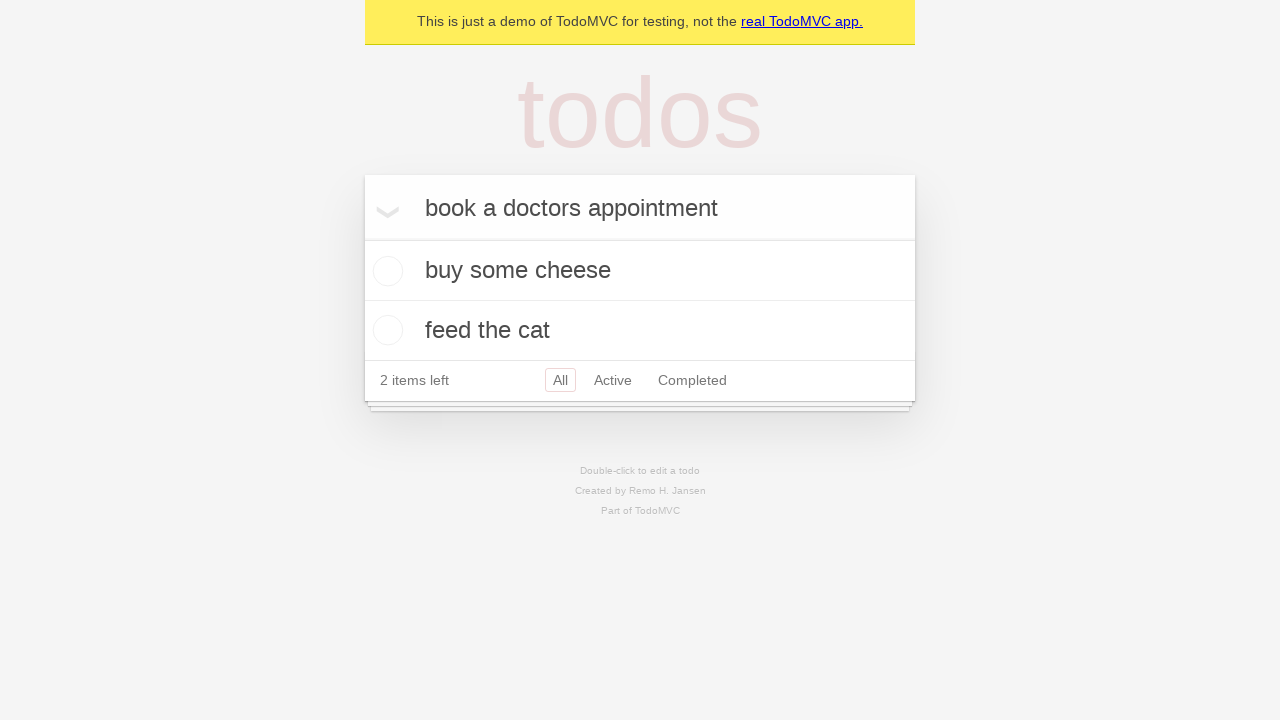

Pressed Enter to create third todo item on .new-todo
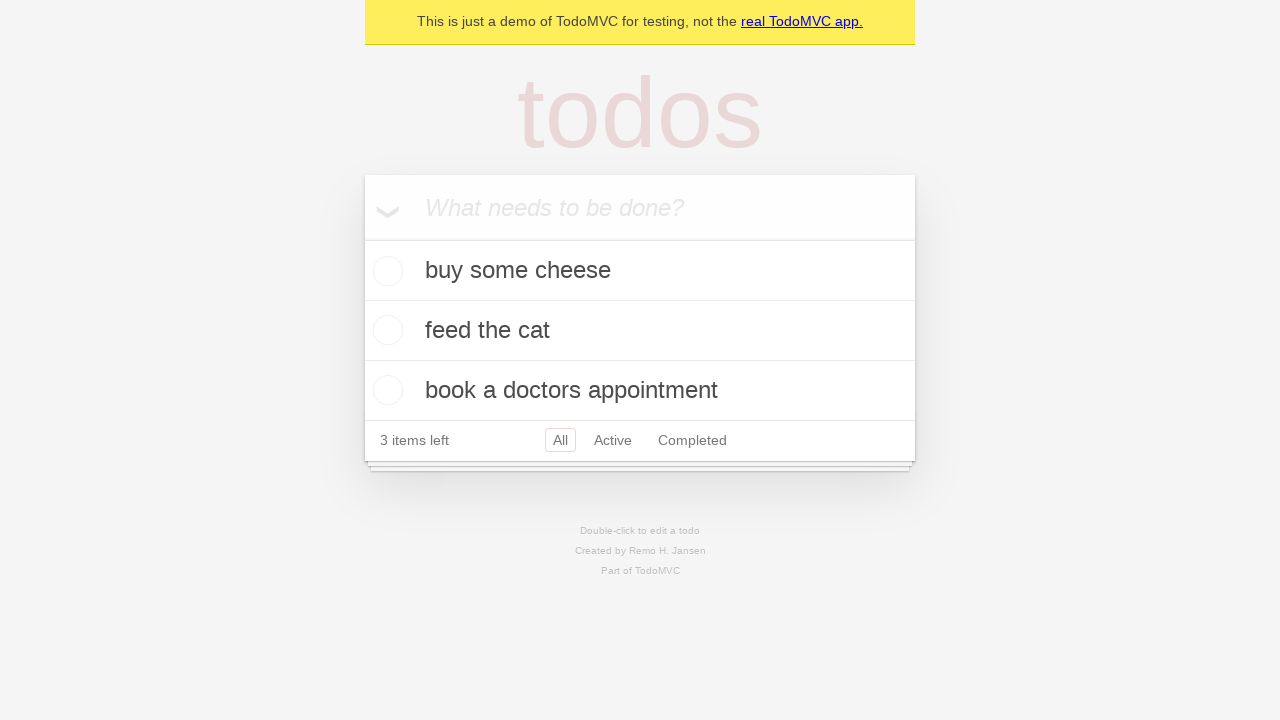

Waited for third todo item to appear in the list
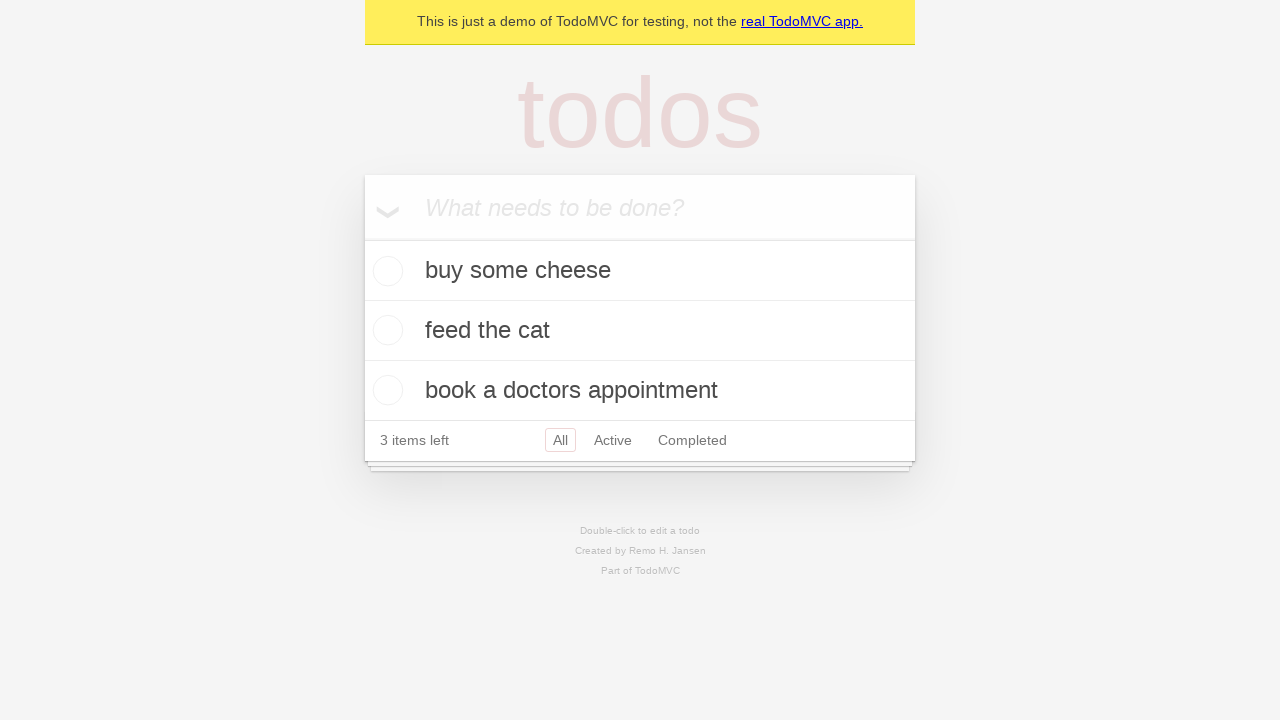

Waited for todo count element to appear
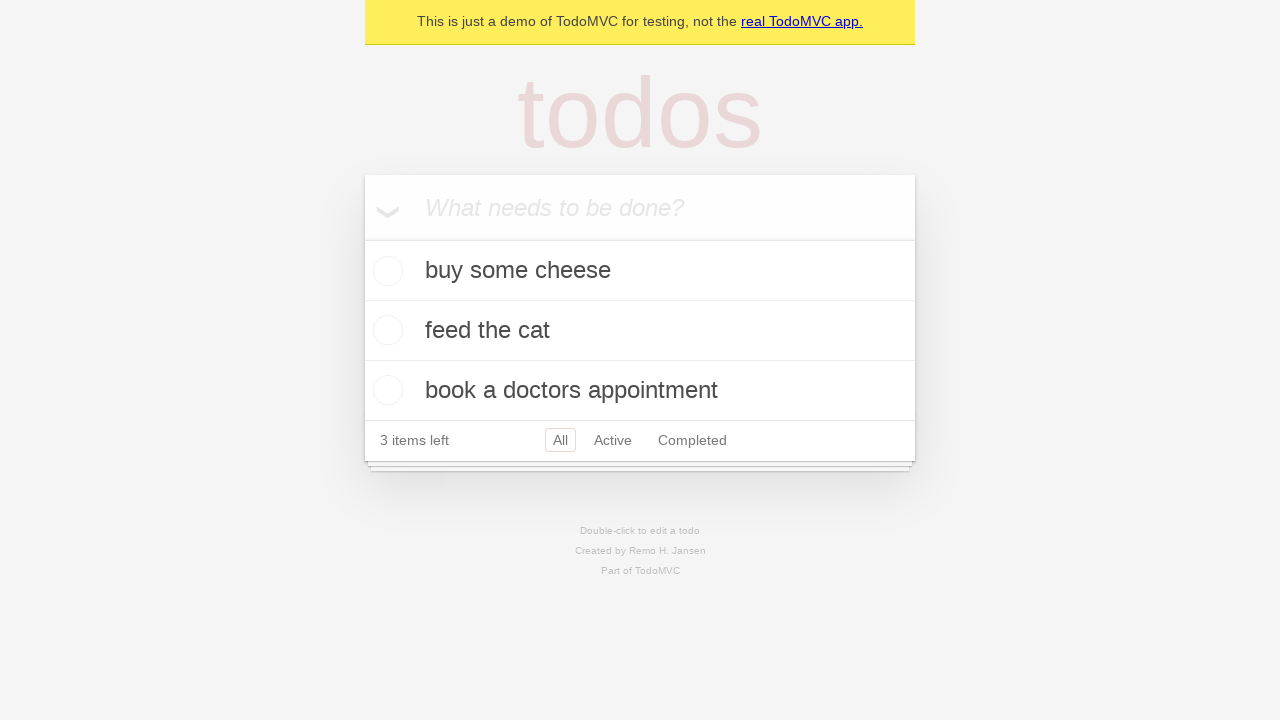

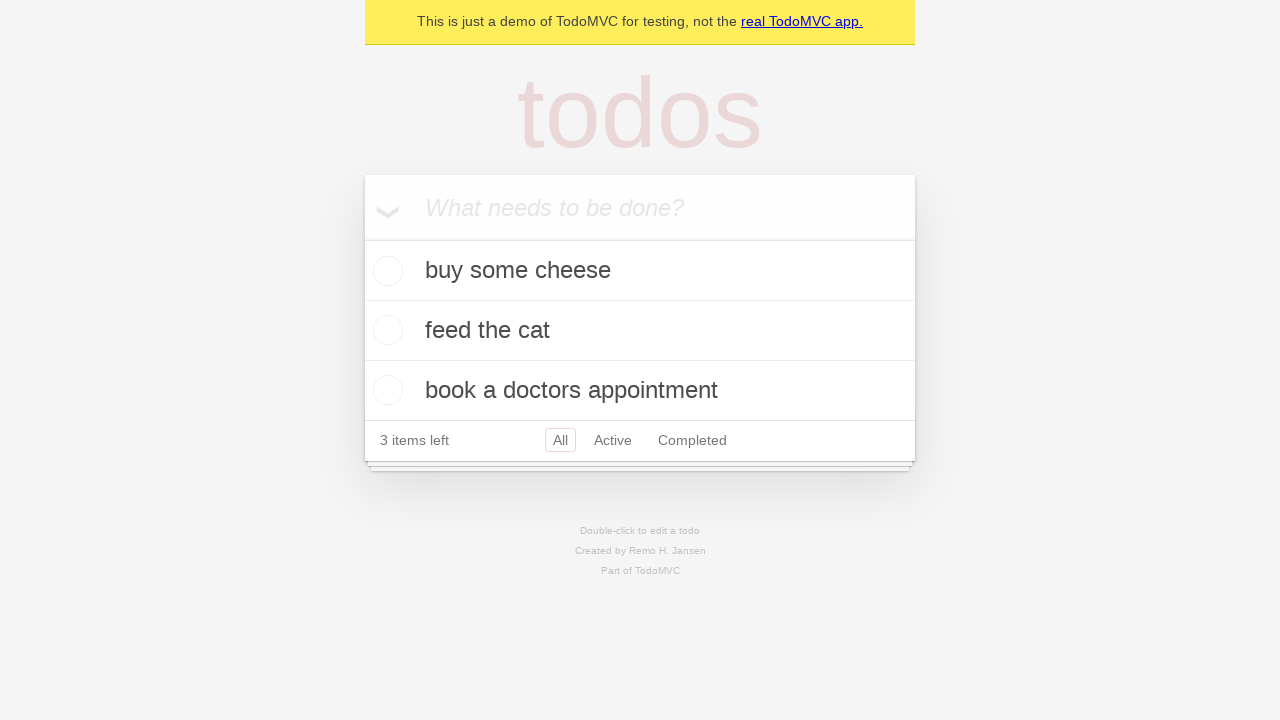